Tests the search functionality on Bilibili by entering a search term and clicking the search button

Starting URL: https://www.bilibili.com/

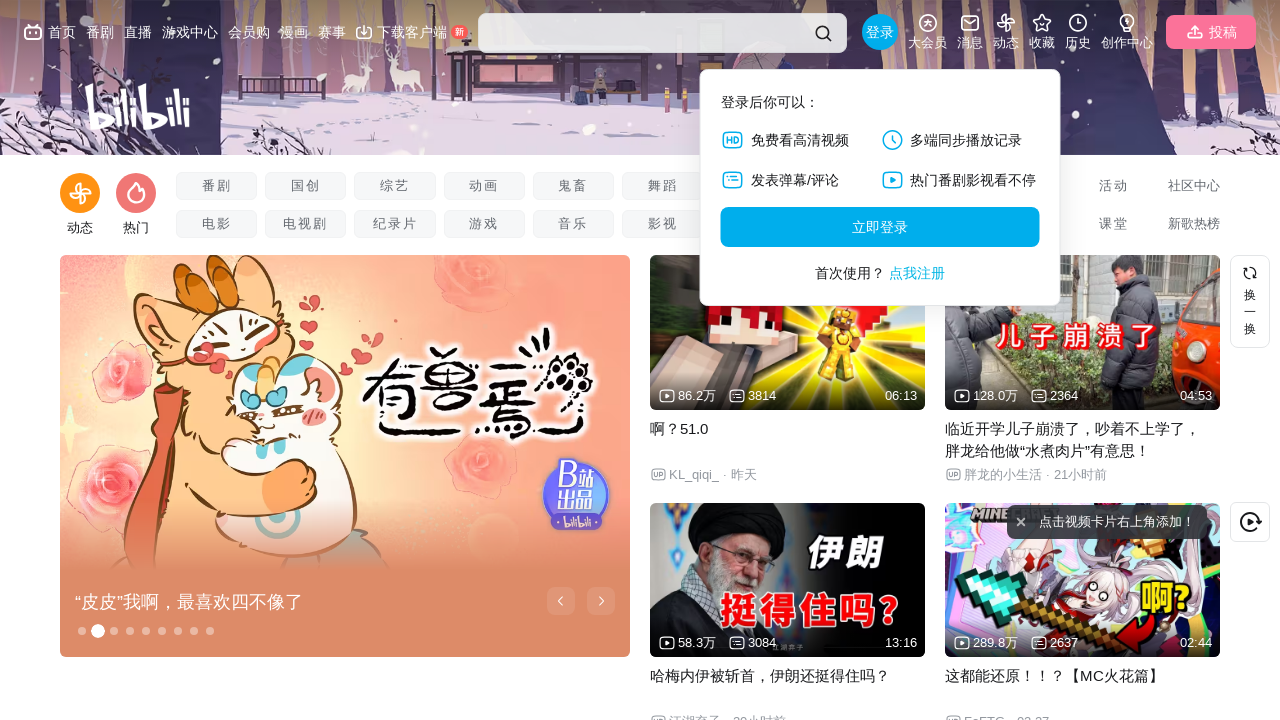

Filled search box with 'selenium' on .nav-search-input
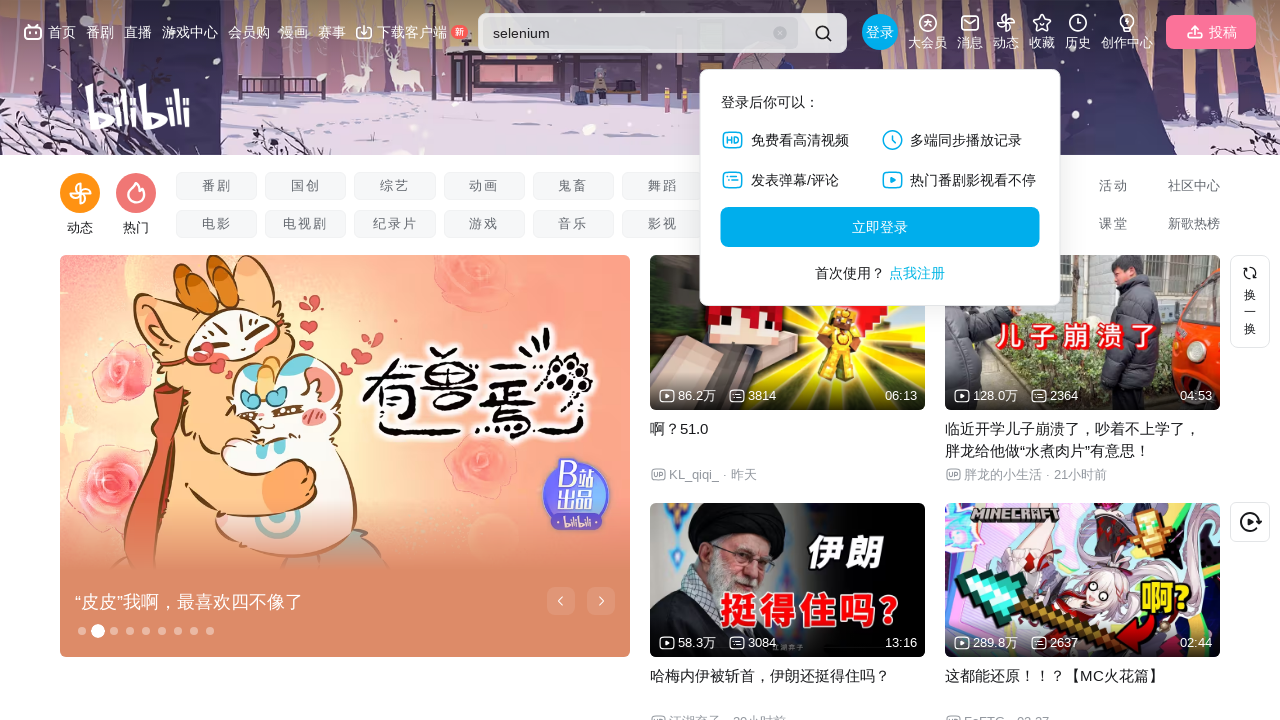

Clicked search button at (823, 33) on .nav-search-btn
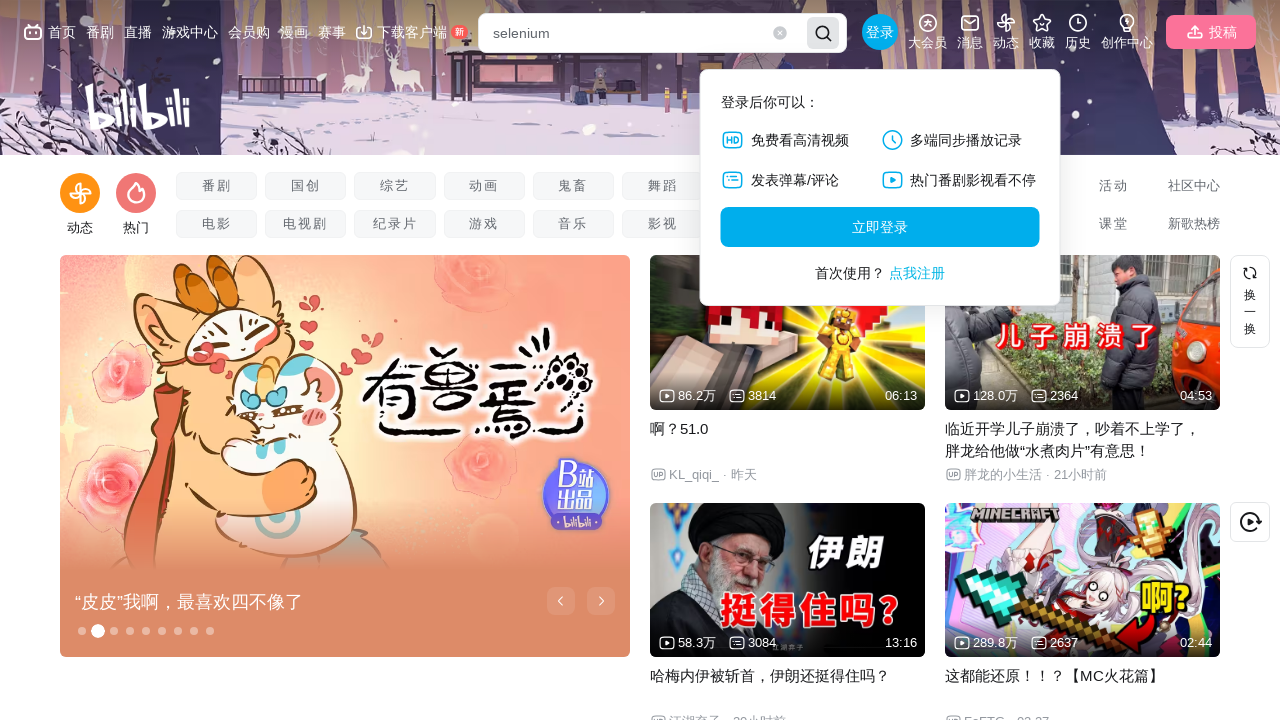

Search results loaded successfully
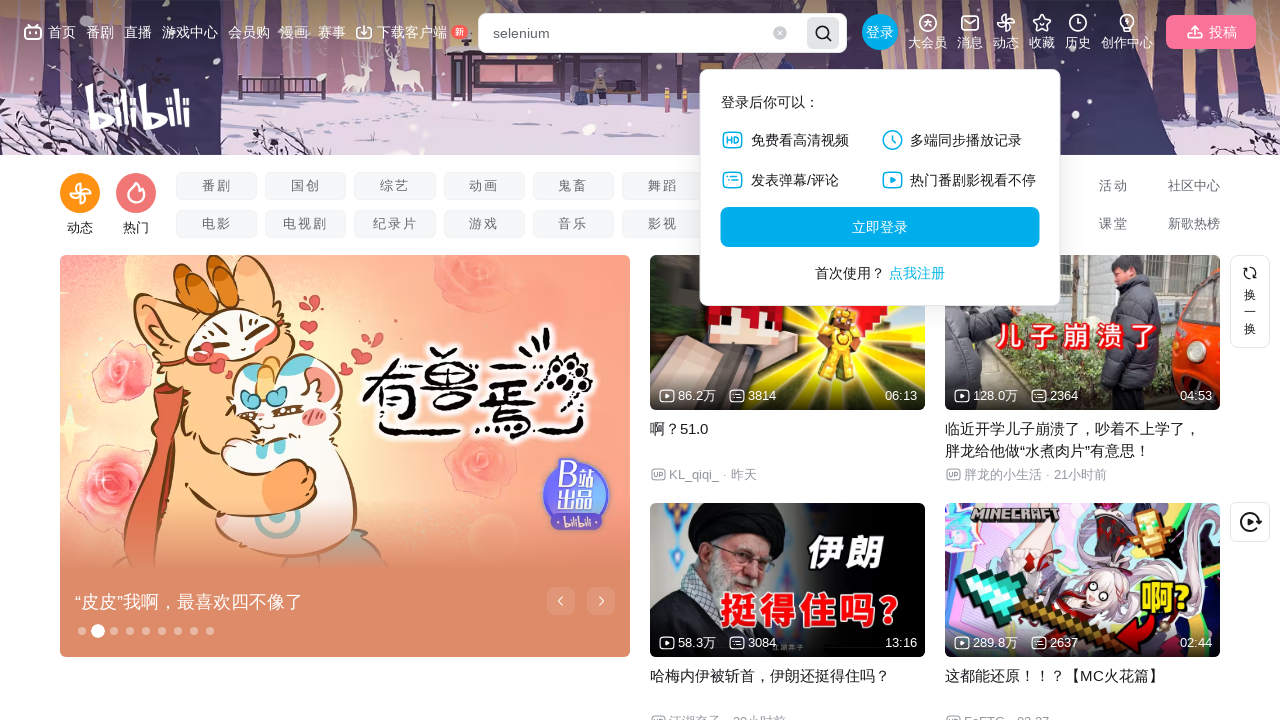

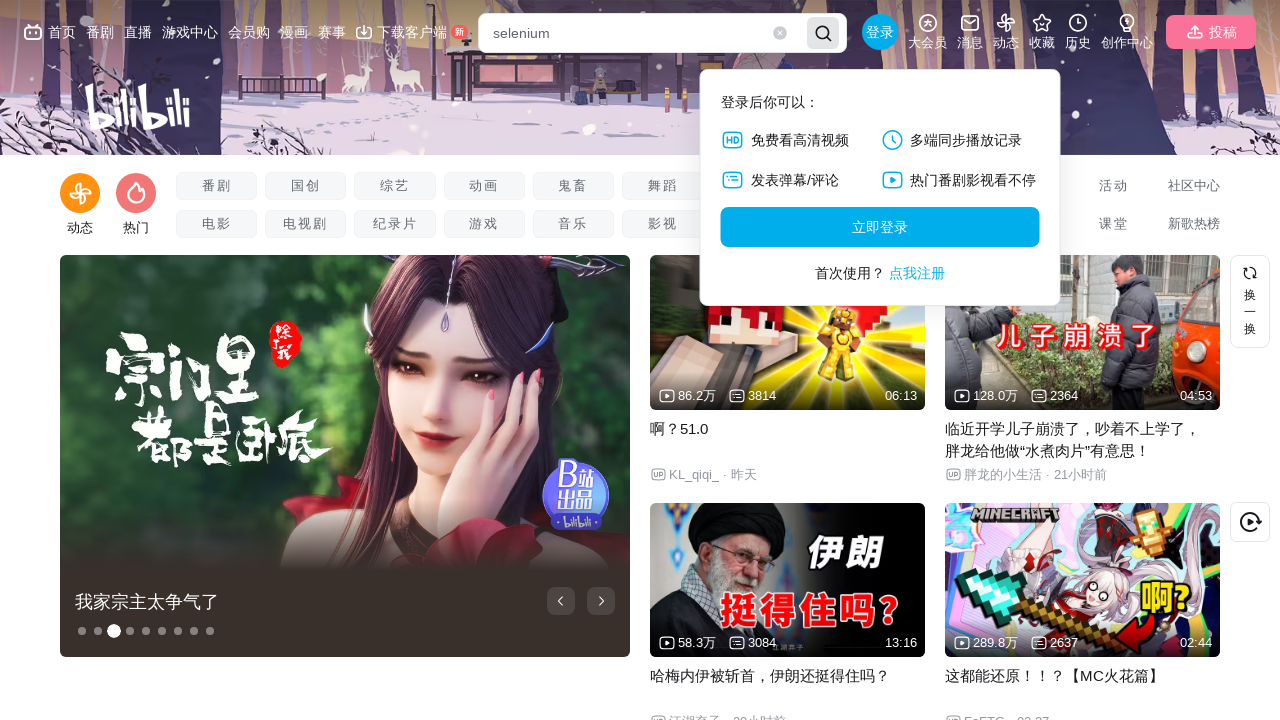